Tests that the back button respects filter navigation history

Starting URL: https://demo.playwright.dev/todomvc

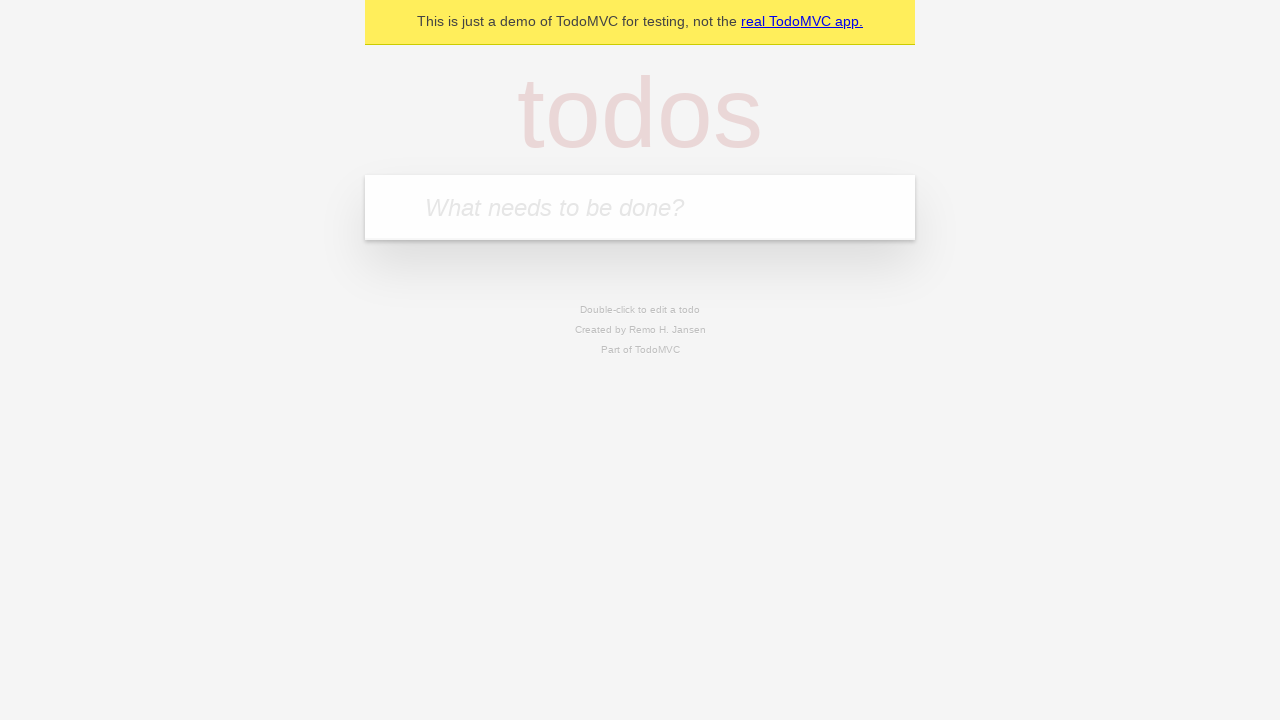

Filled todo input with 'buy some cheese' on internal:attr=[placeholder="What needs to be done?"i]
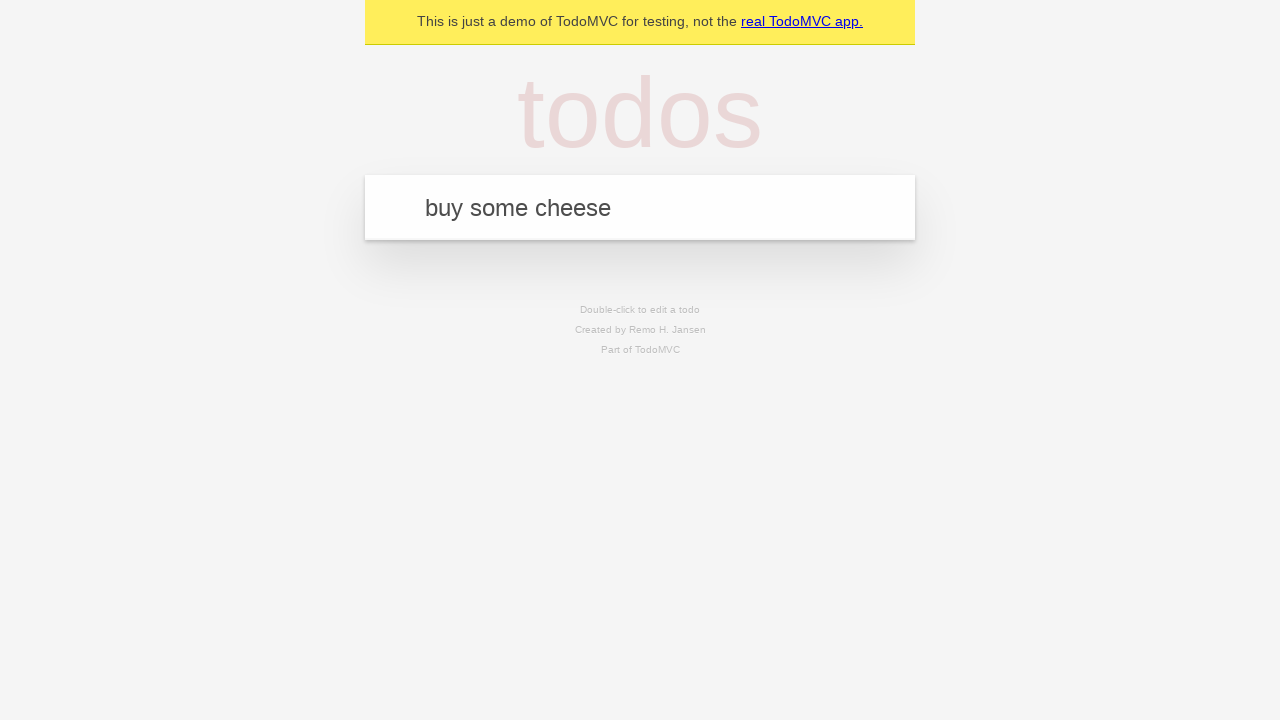

Pressed Enter to create todo 'buy some cheese' on internal:attr=[placeholder="What needs to be done?"i]
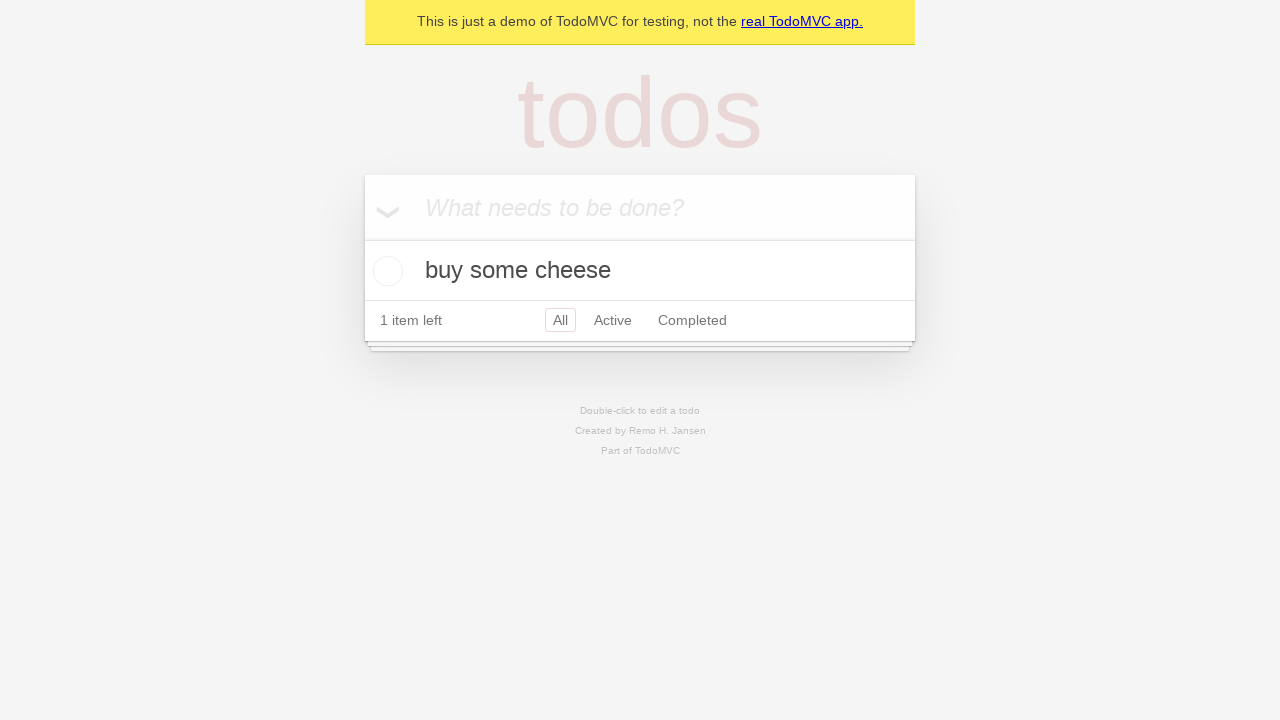

Filled todo input with 'feed the cat' on internal:attr=[placeholder="What needs to be done?"i]
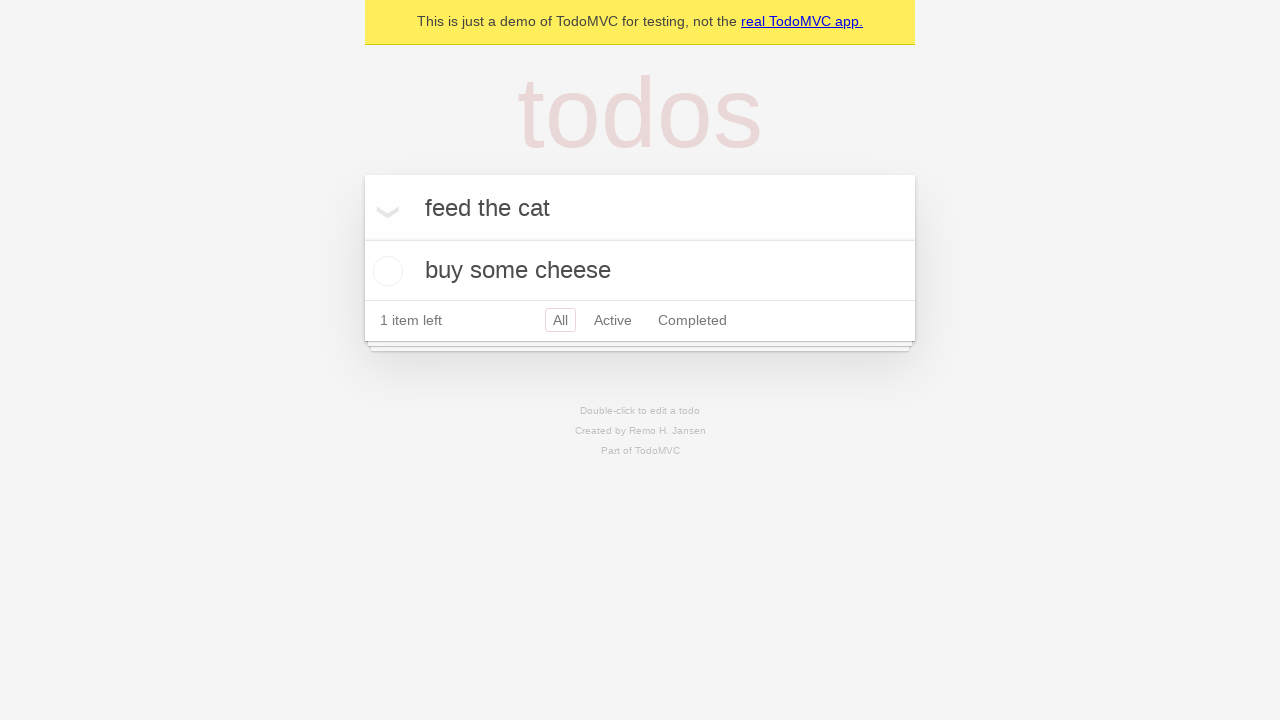

Pressed Enter to create todo 'feed the cat' on internal:attr=[placeholder="What needs to be done?"i]
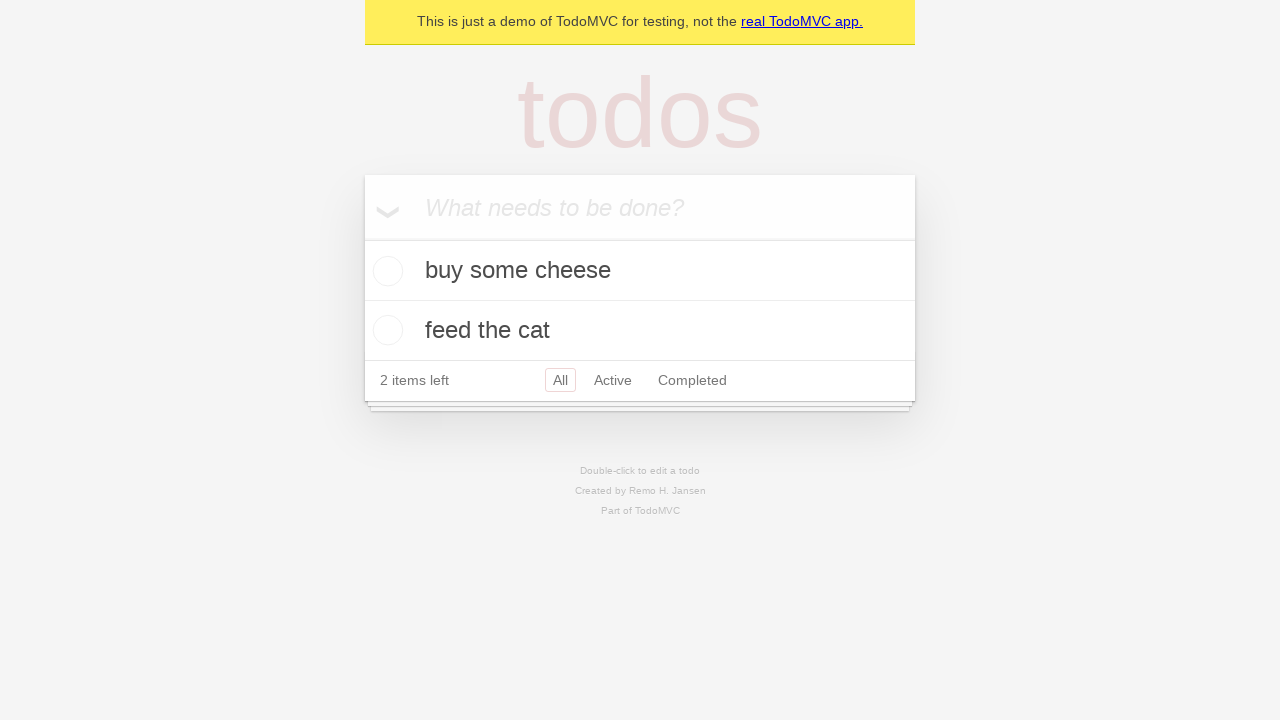

Filled todo input with 'book a doctors appointment' on internal:attr=[placeholder="What needs to be done?"i]
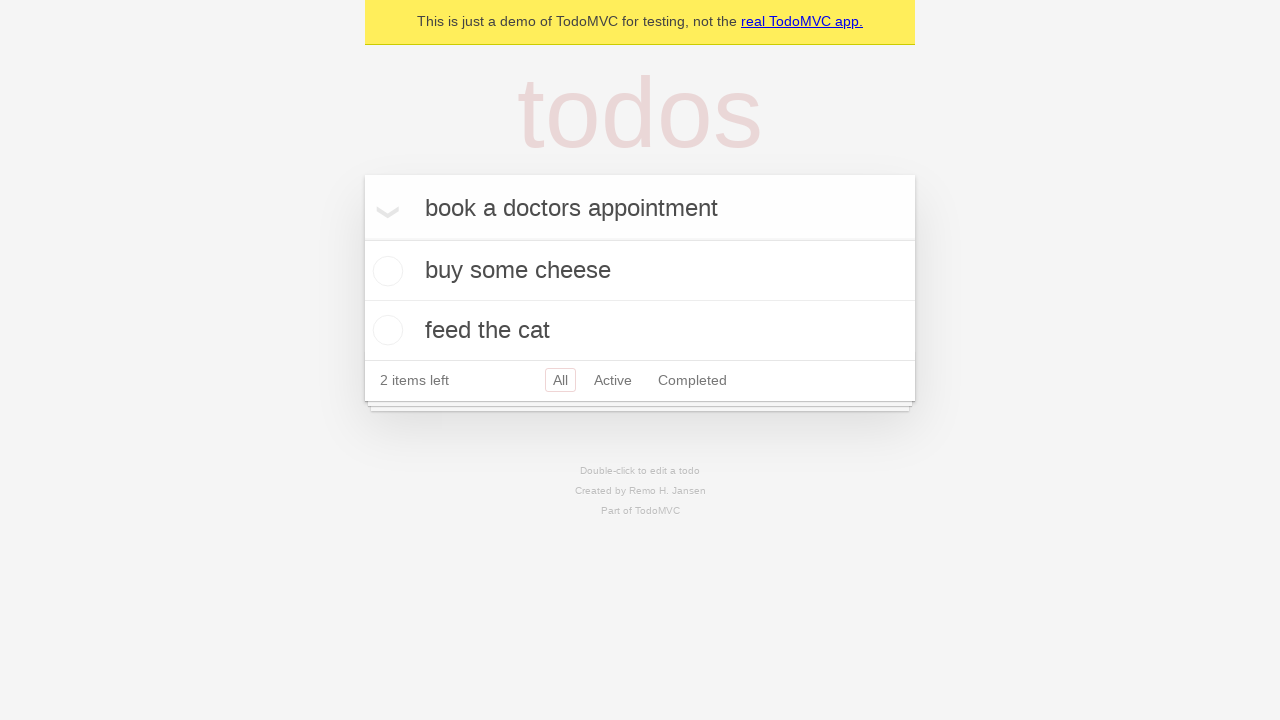

Pressed Enter to create todo 'book a doctors appointment' on internal:attr=[placeholder="What needs to be done?"i]
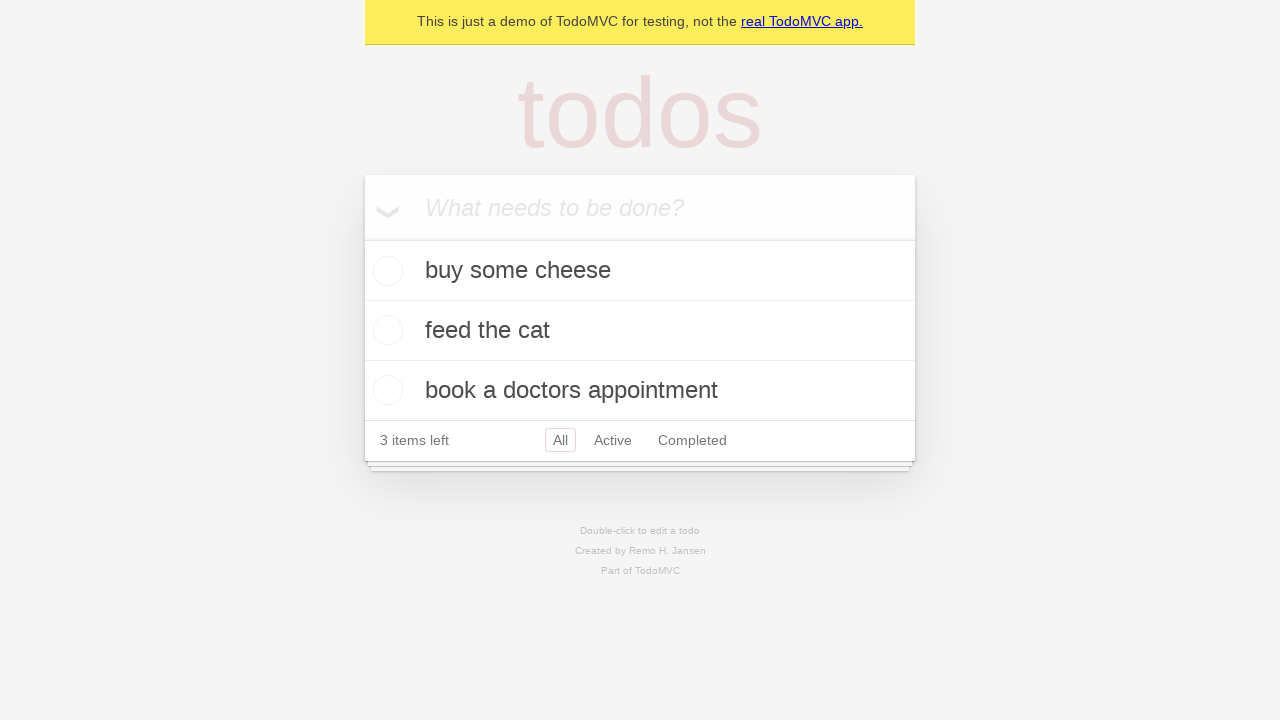

Verified all 3 todos were created in localStorage
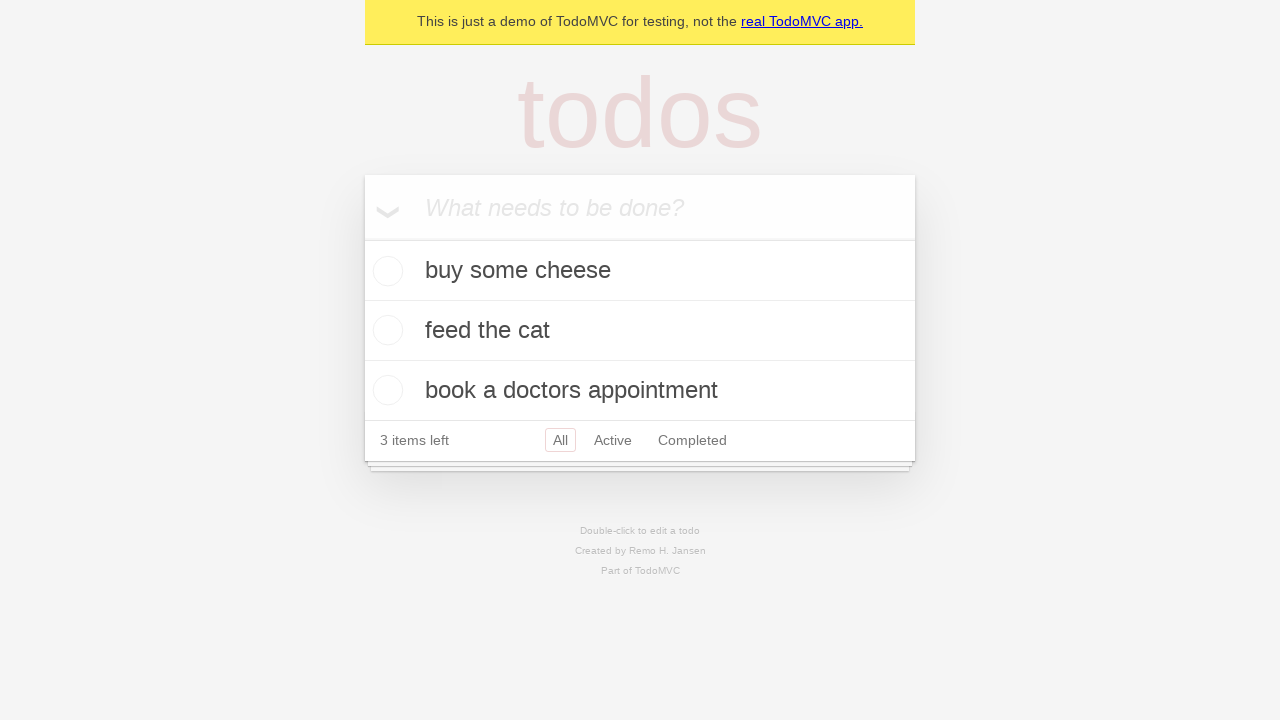

Checked the second todo item at (385, 330) on internal:testid=[data-testid="todo-item"s] >> nth=1 >> internal:role=checkbox
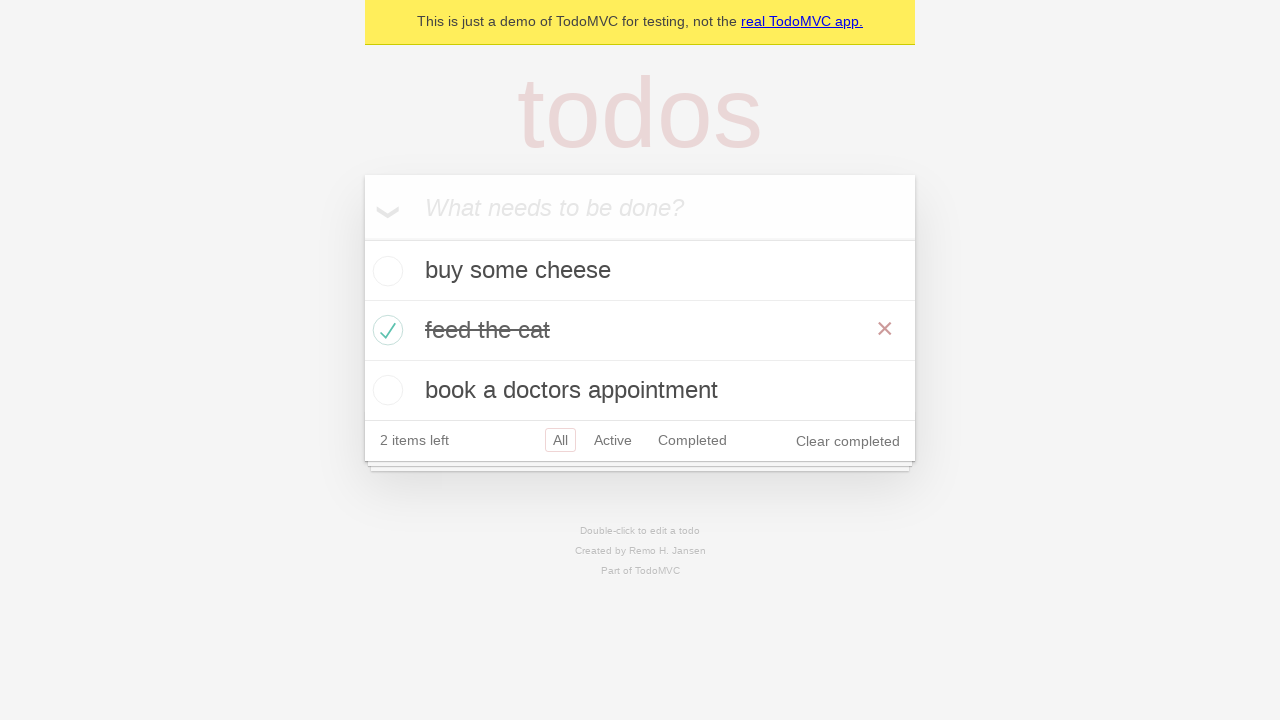

Verified second todo was marked as completed
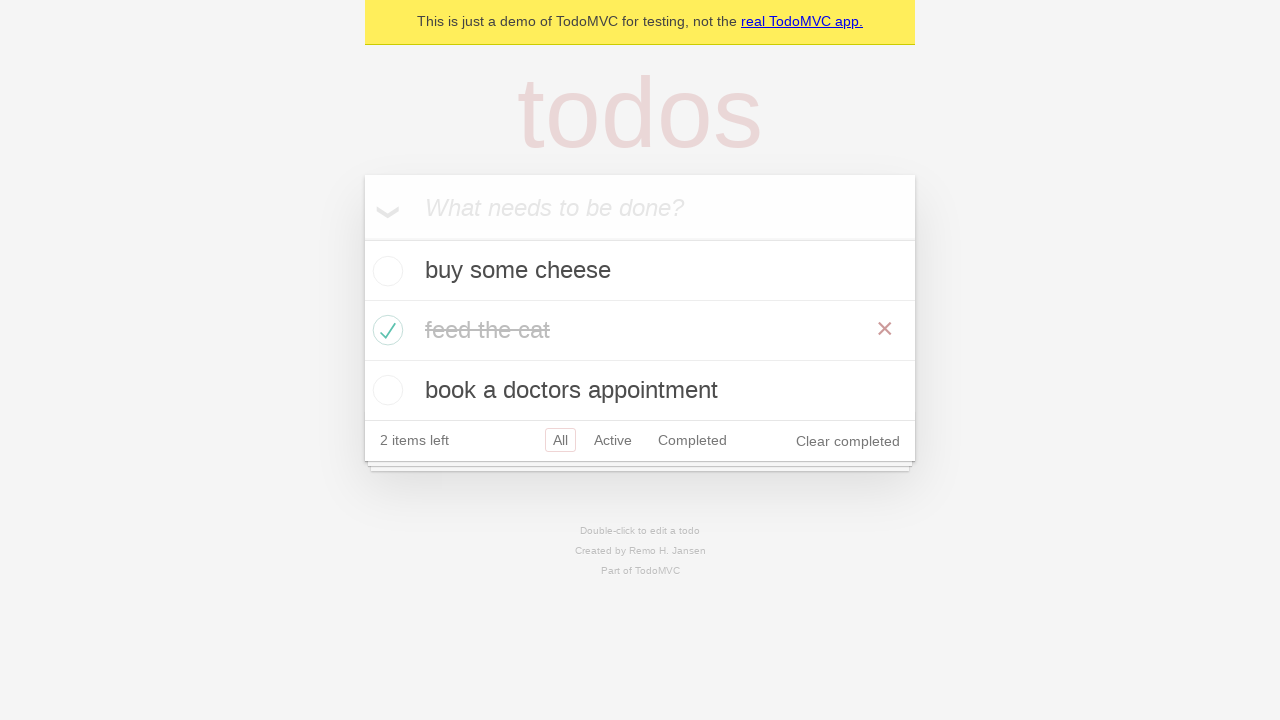

Clicked 'All' filter link at (560, 440) on internal:role=link[name="All"i]
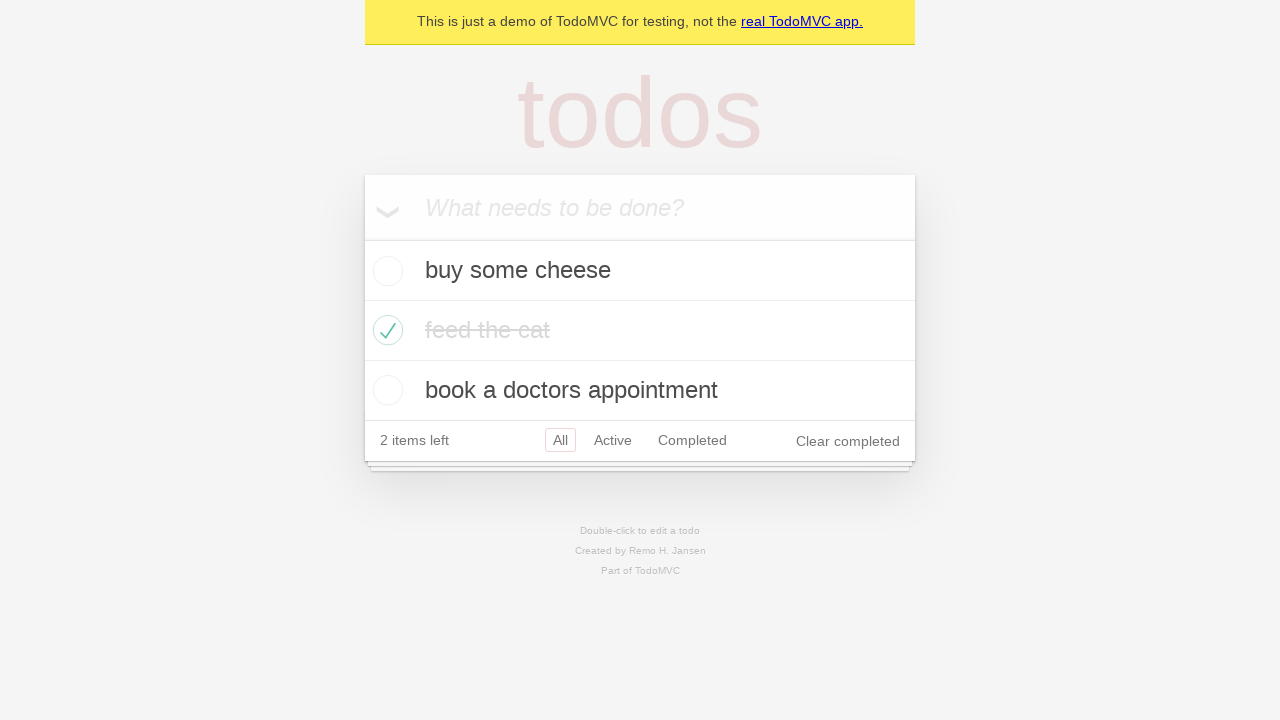

Clicked 'Active' filter link at (613, 440) on internal:role=link[name="Active"i]
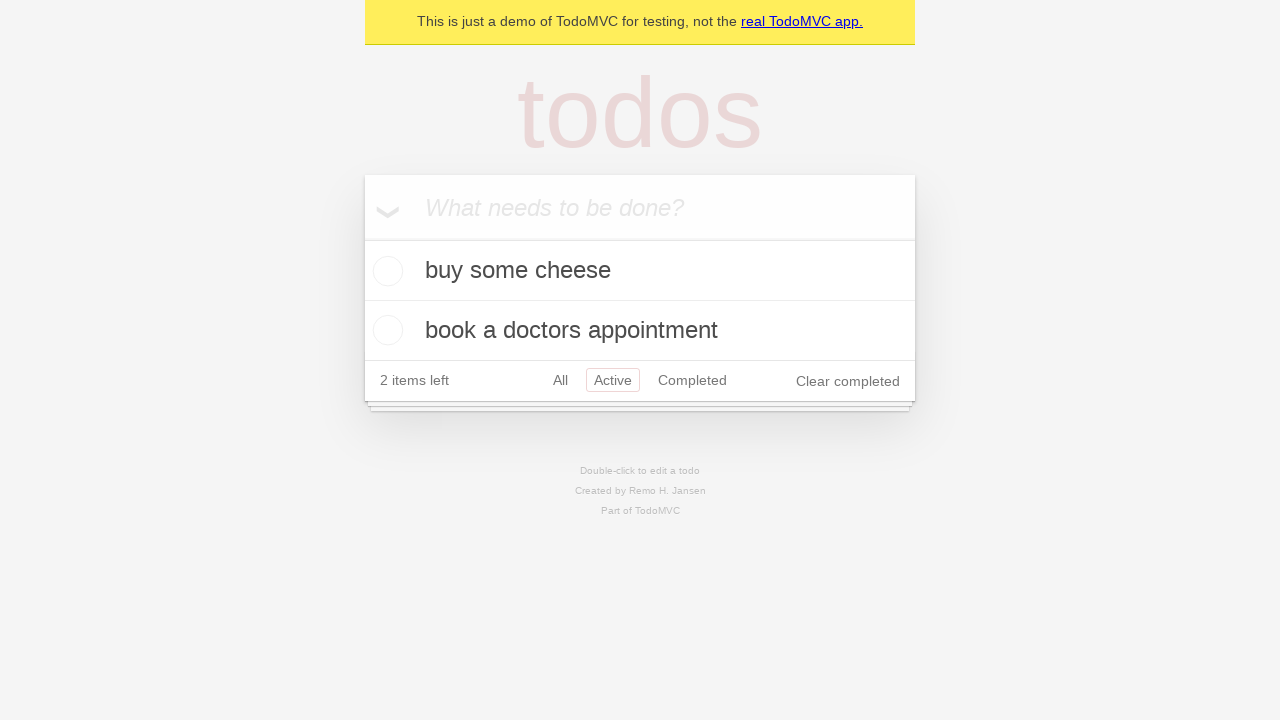

Clicked 'Completed' filter link at (692, 380) on internal:role=link[name="Completed"i]
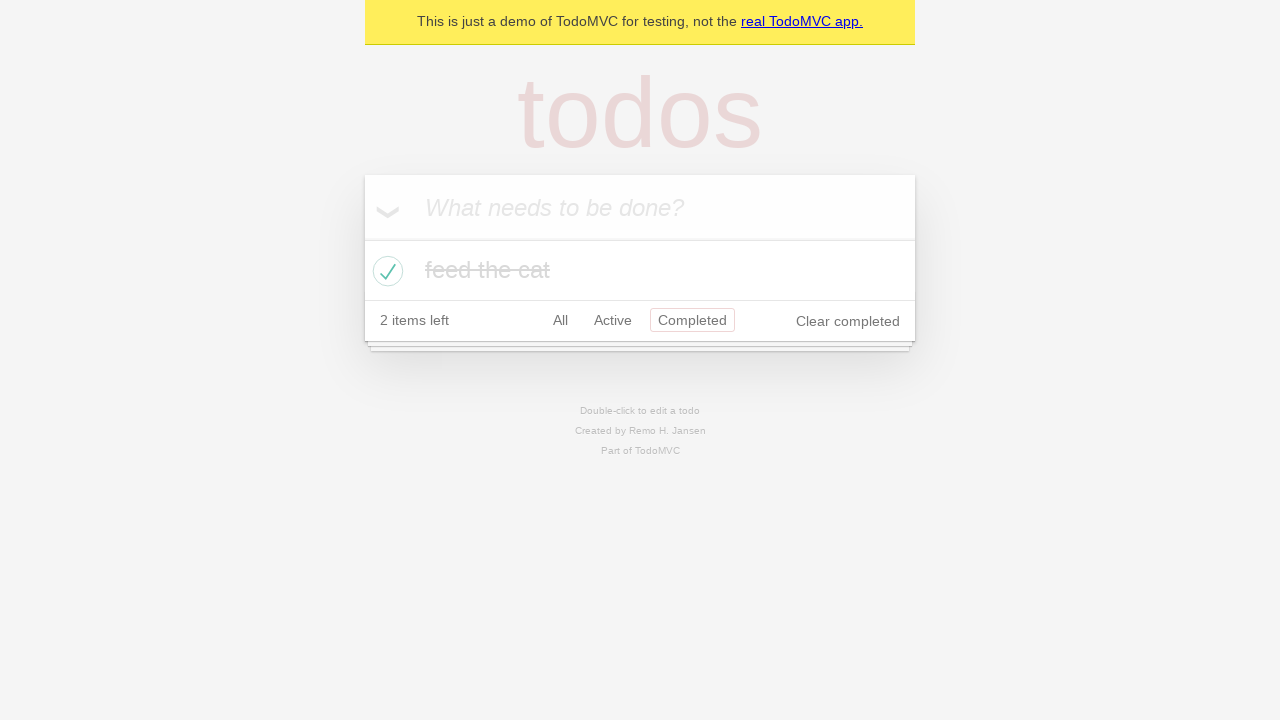

Navigated back from 'Completed' filter to 'Active' filter
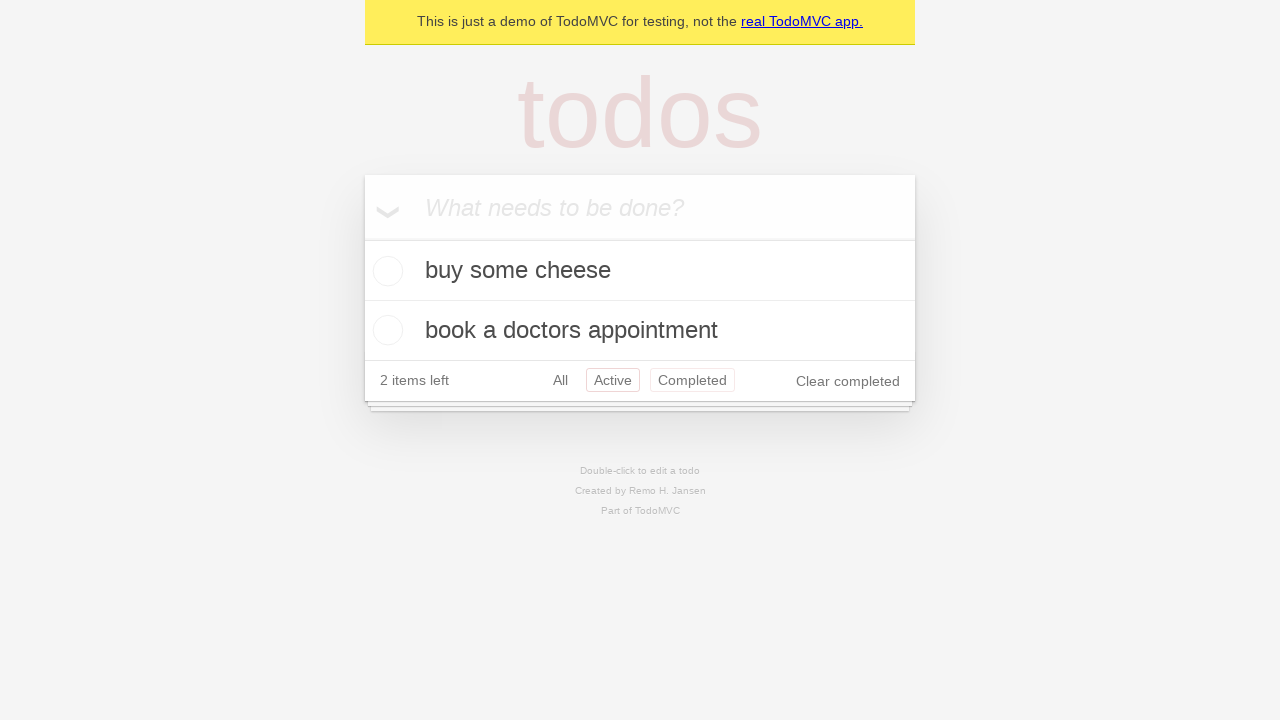

Navigated back from 'Active' filter to 'All' filter
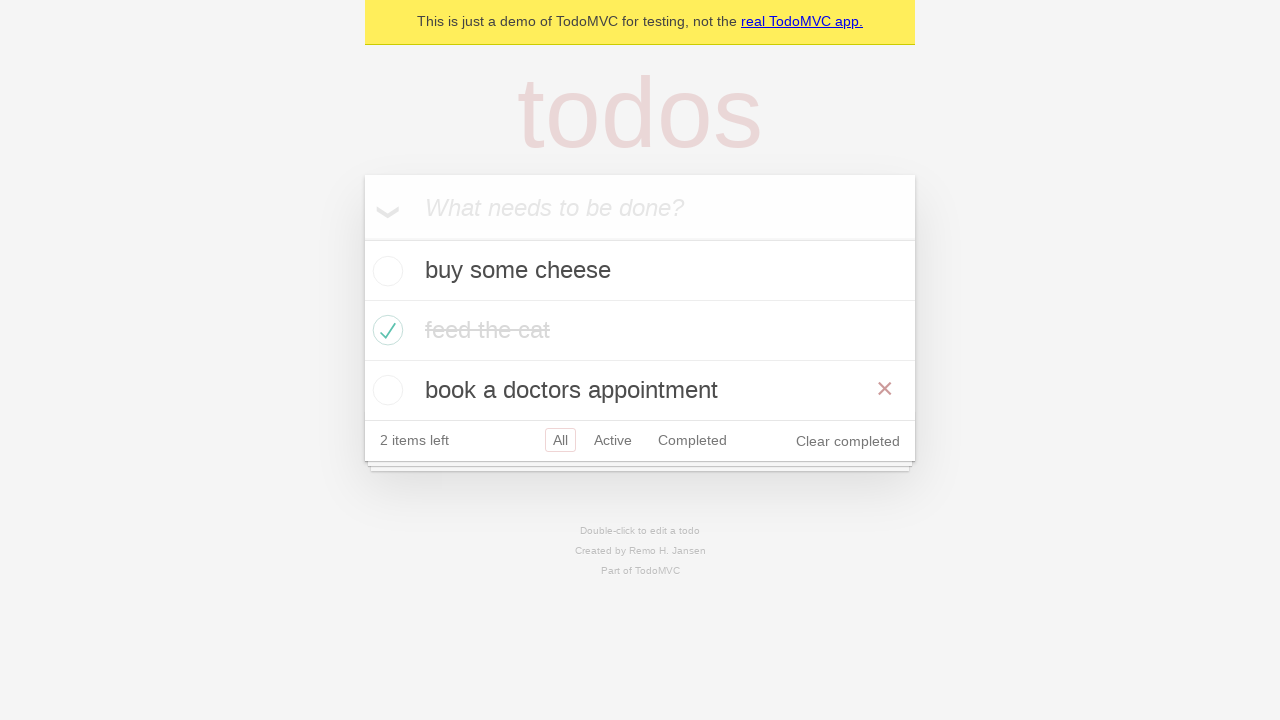

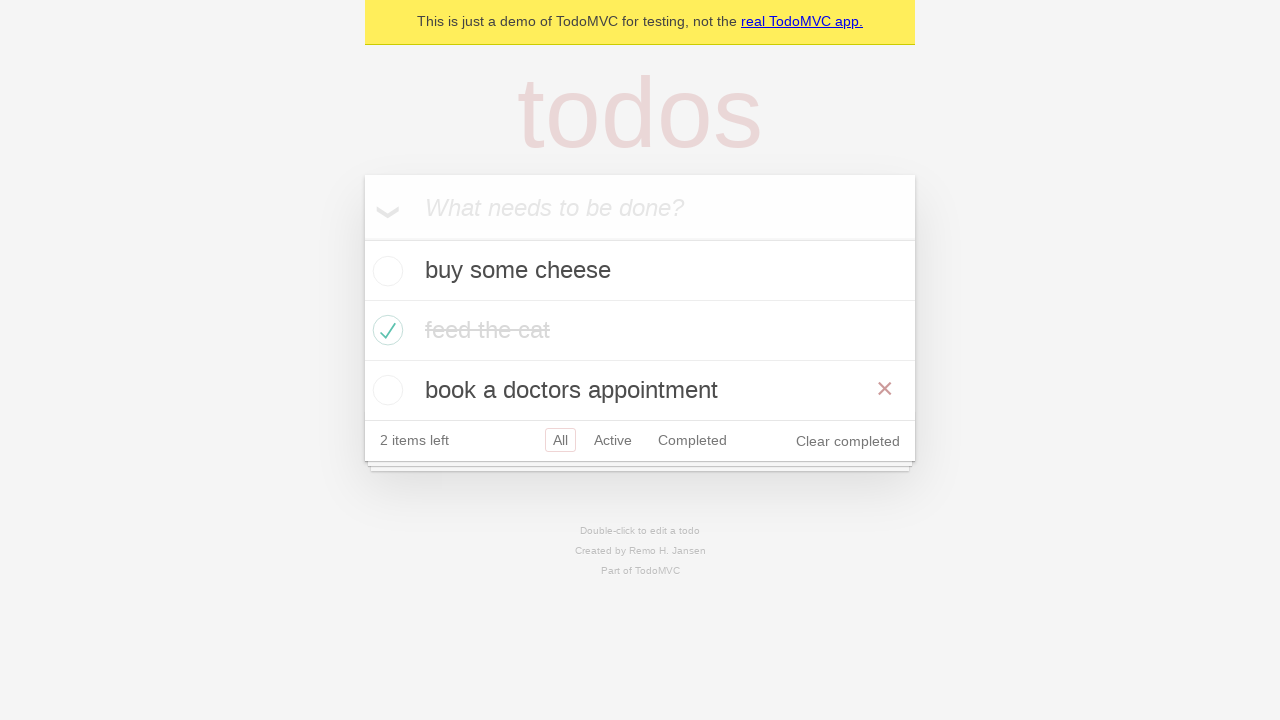